Tests page scrolling functionality by scrolling down, further down, and then back up using pixel-based scroll commands to verify scroll behavior works correctly.

Starting URL: https://vctcpune.com/

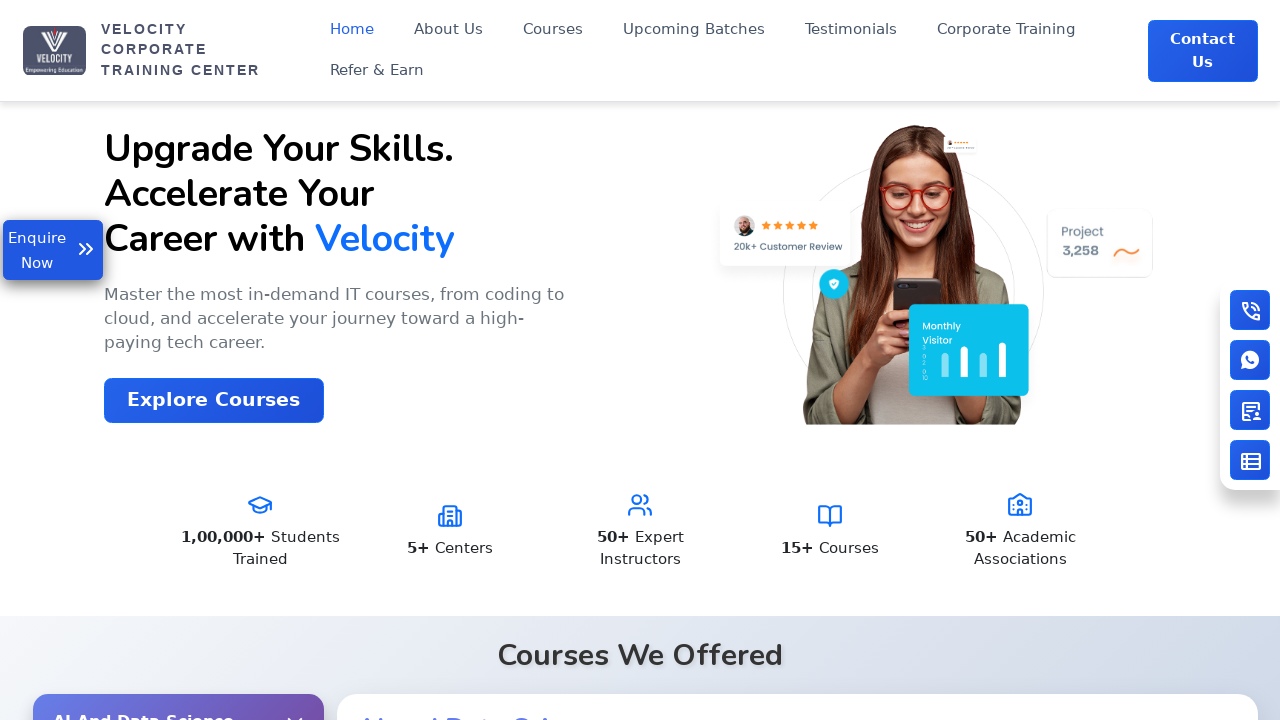

Scrolled down 900 pixels and right 80 pixels
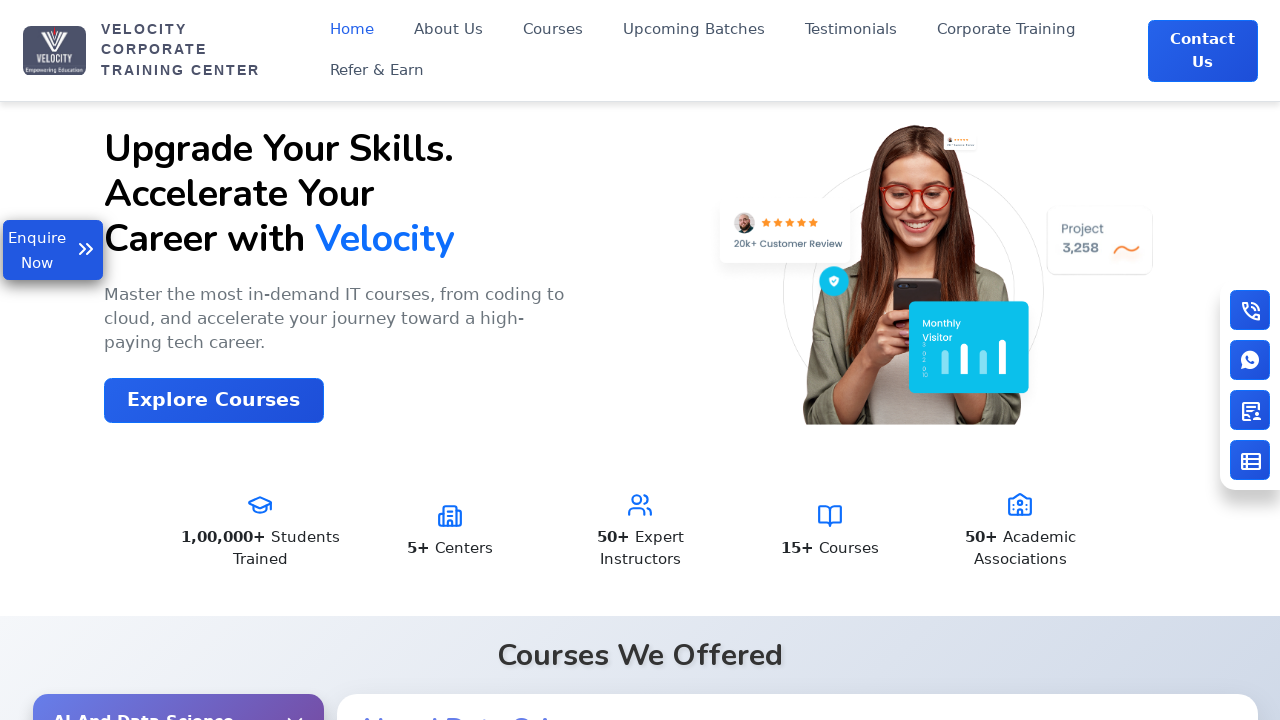

Waited 2 seconds for scroll to complete
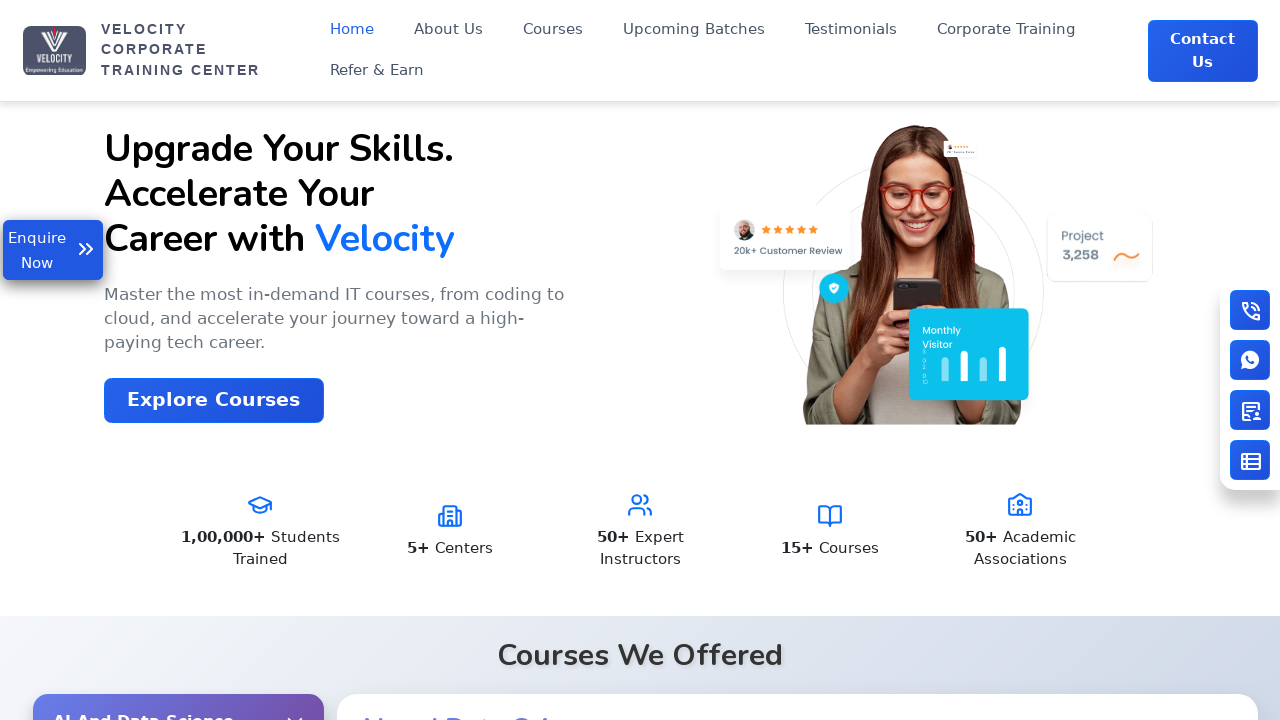

Scrolled further down 2000 pixels and right 80 pixels
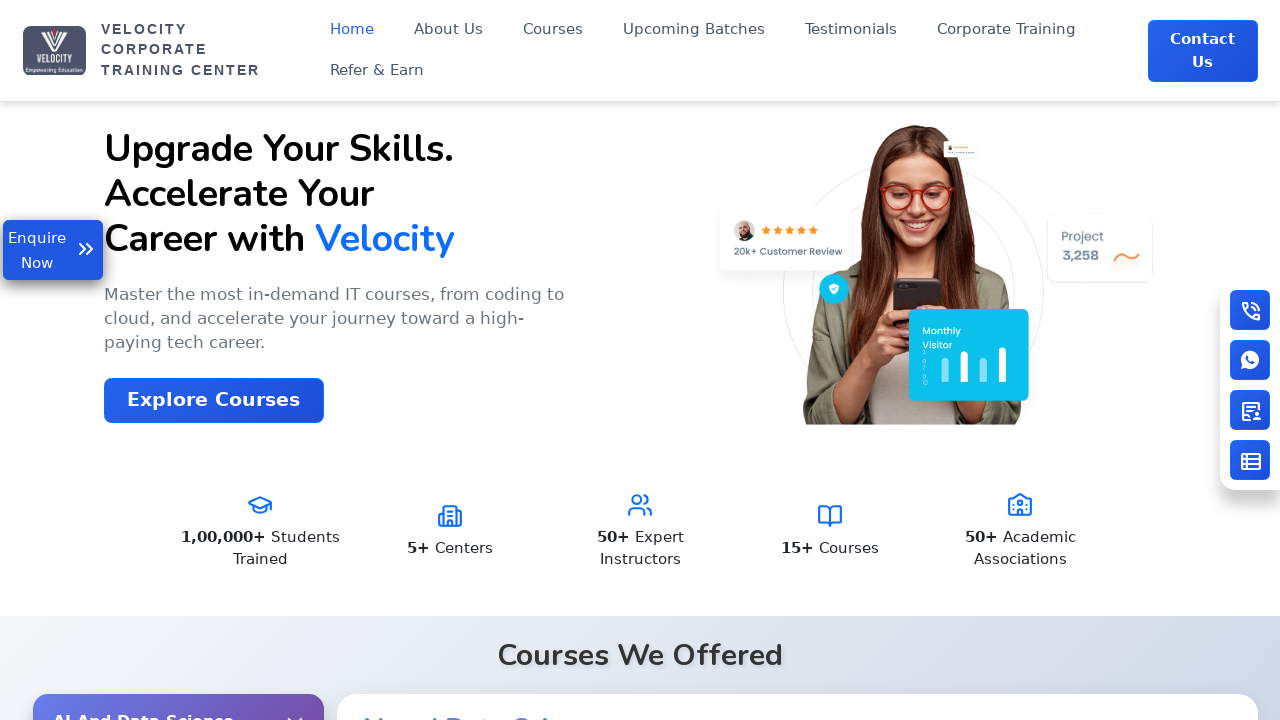

Waited 2 seconds for scroll to complete
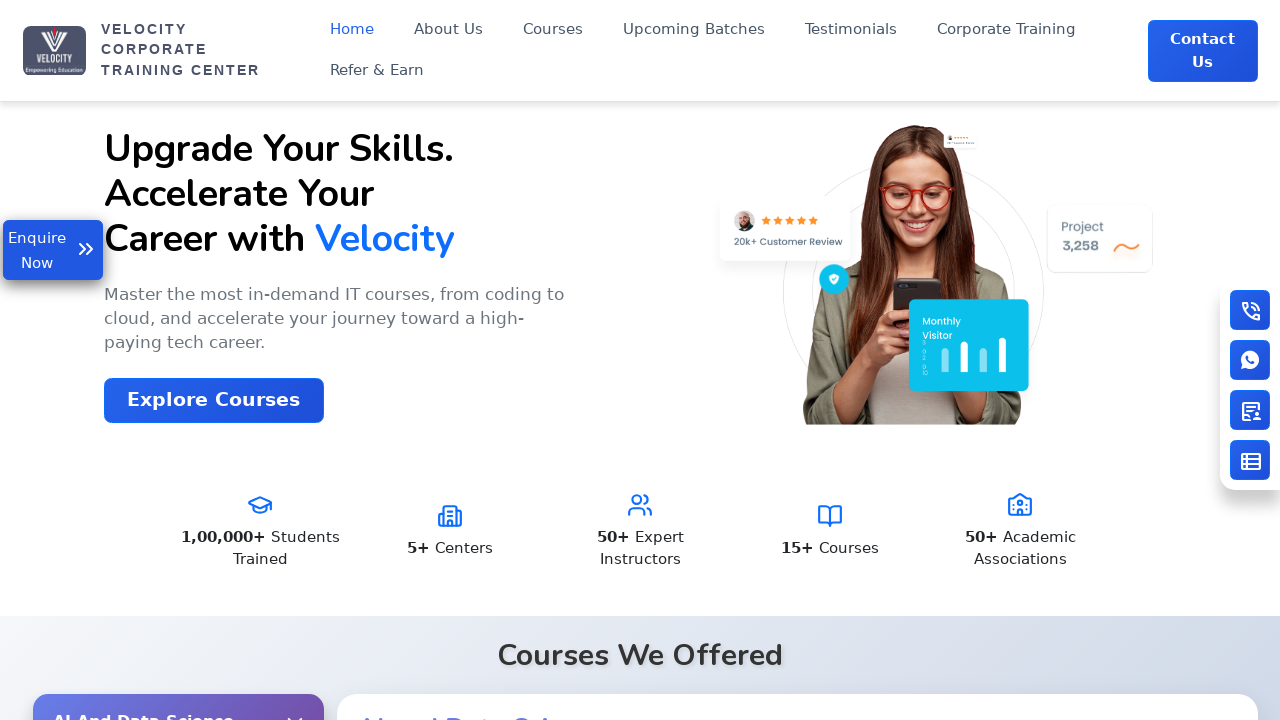

Scrolled back up 1500 pixels and right 80 pixels
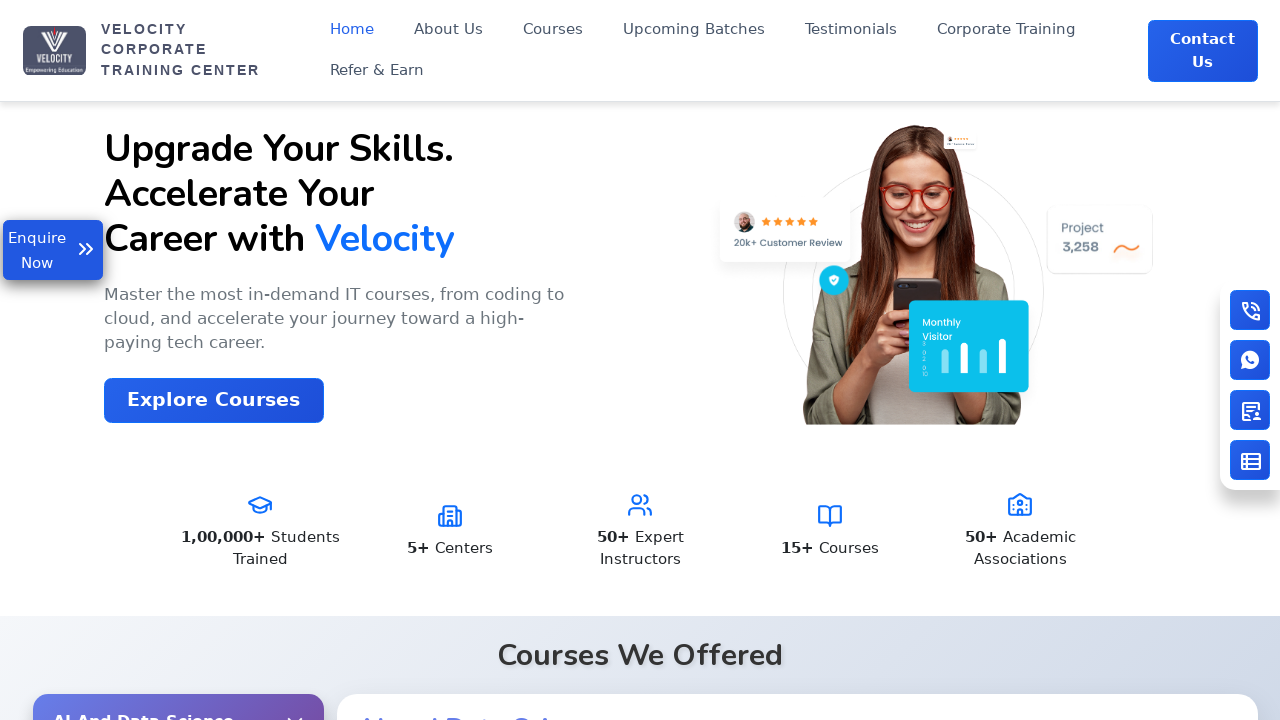

Waited 2 seconds for scroll to complete
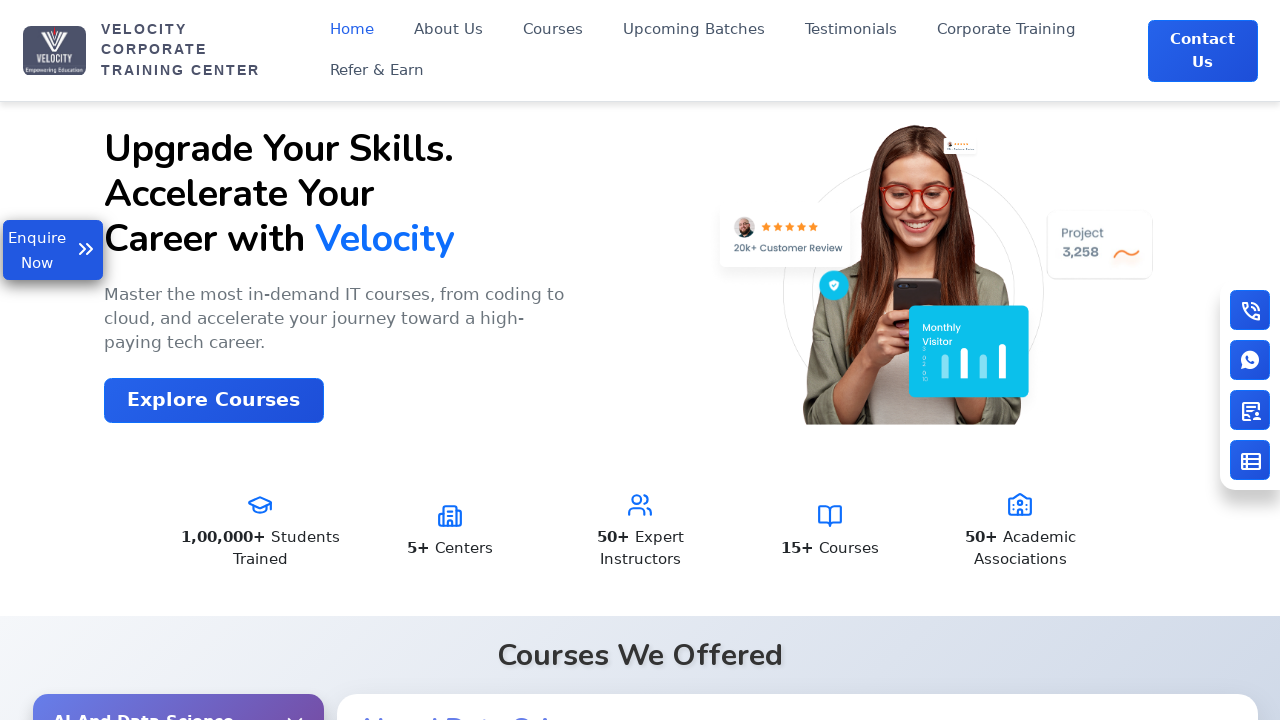

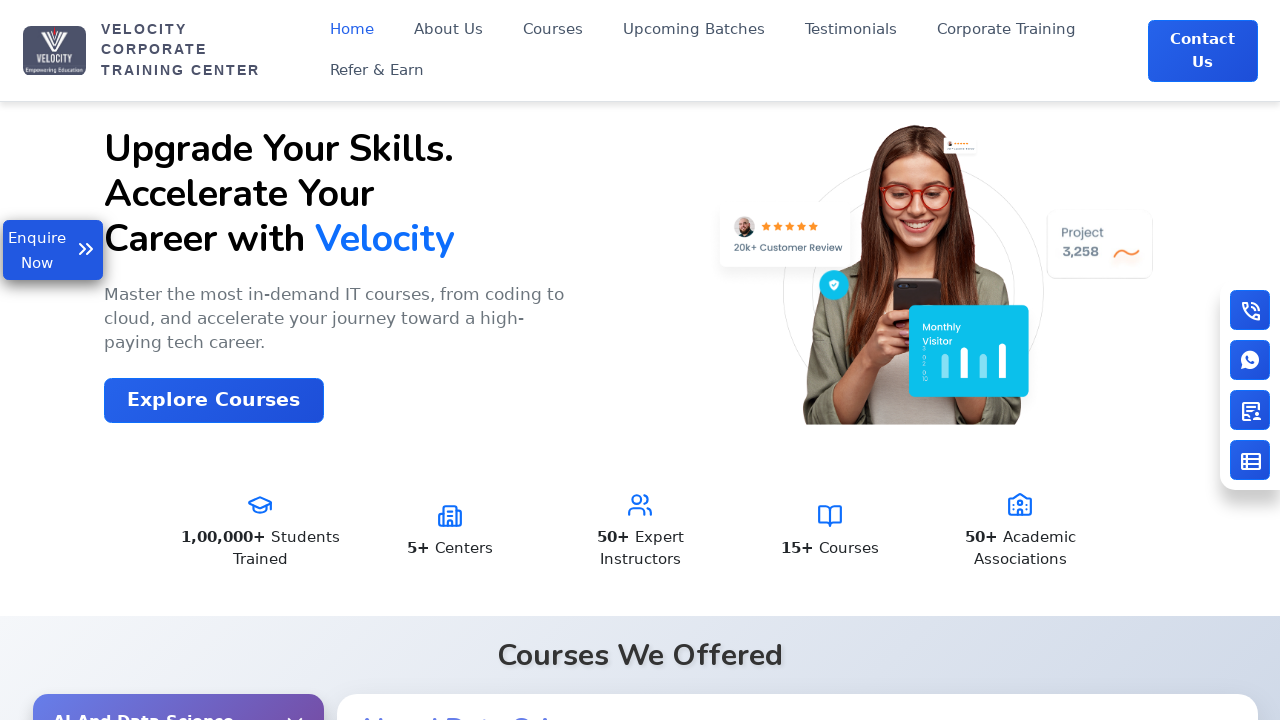